Tests multi-window handling by clicking a link that opens a new window, switching to the new window to verify its content, and switching back to the parent window

Starting URL: https://the-internet.herokuapp.com/windows

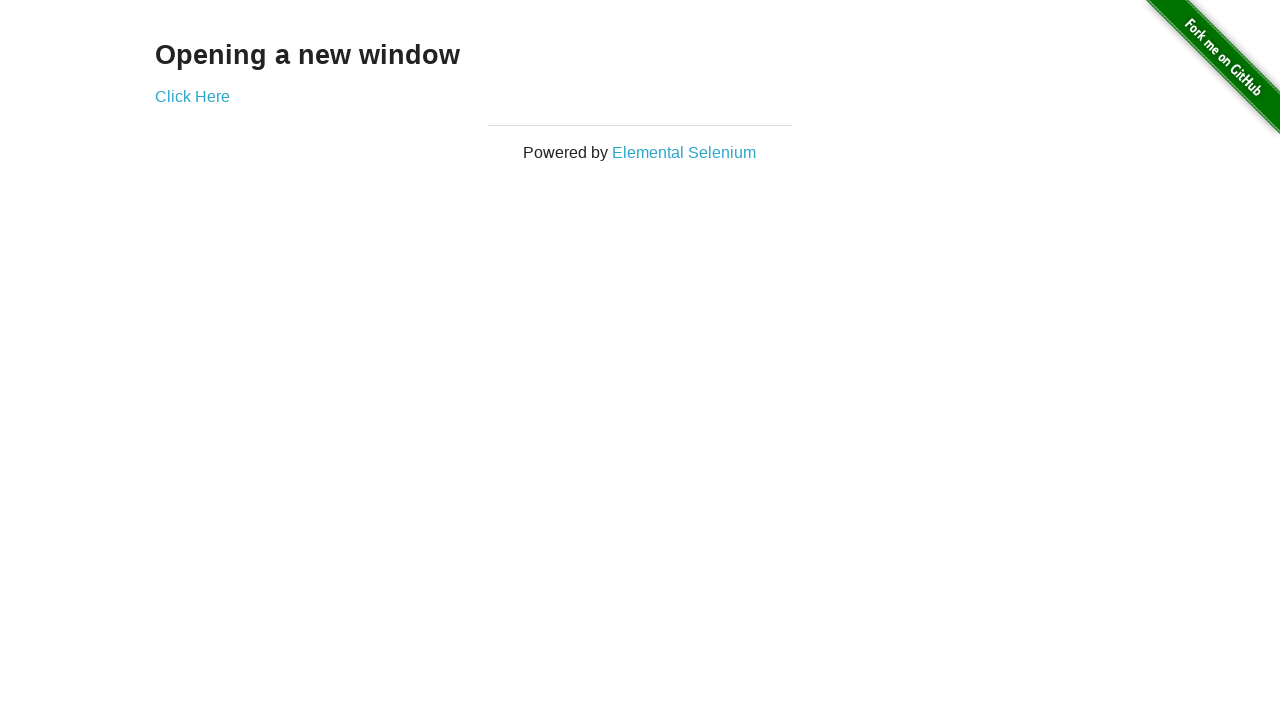

Stored reference to original page
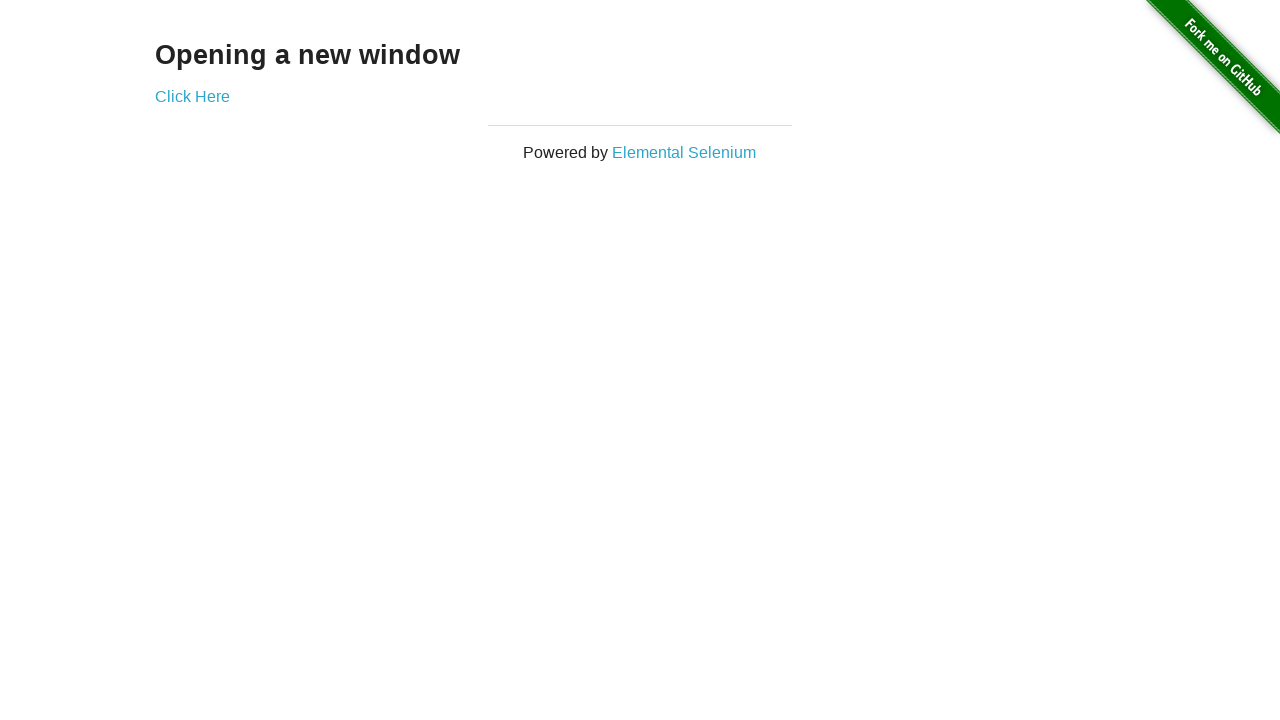

Clicked 'Click Here' link to open new window at (192, 96) on text=Click Here
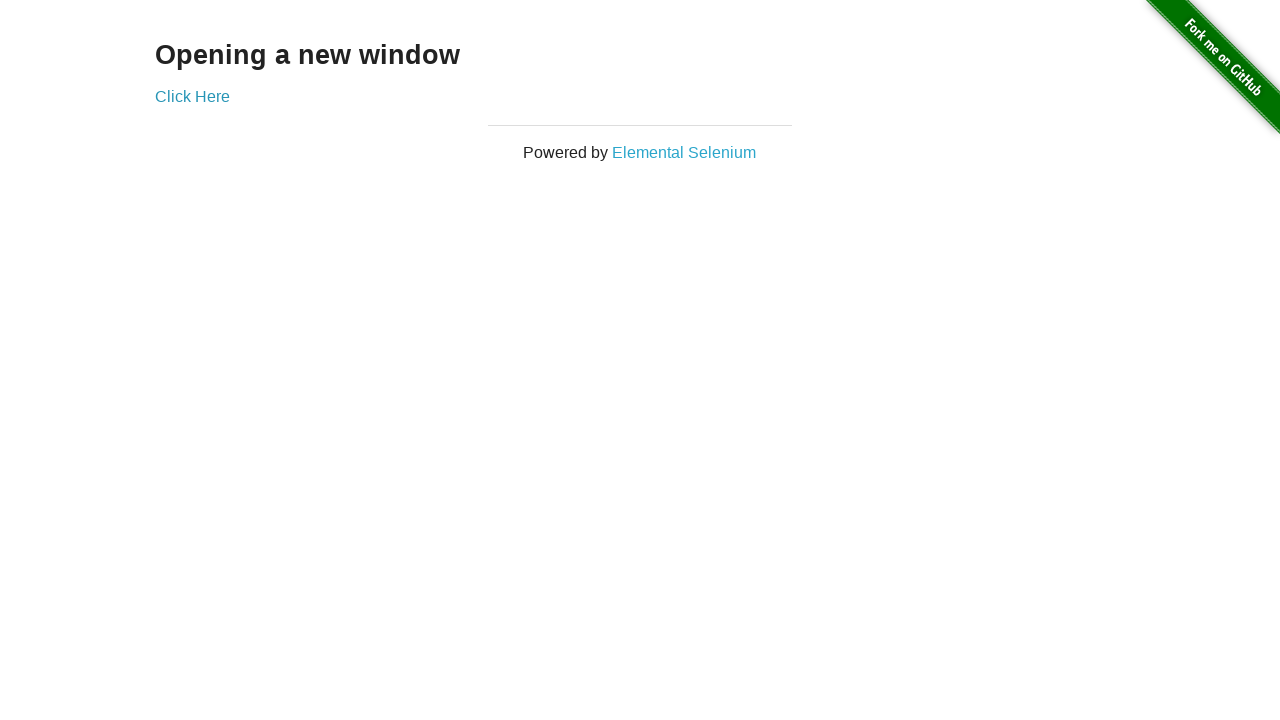

Captured new window page object
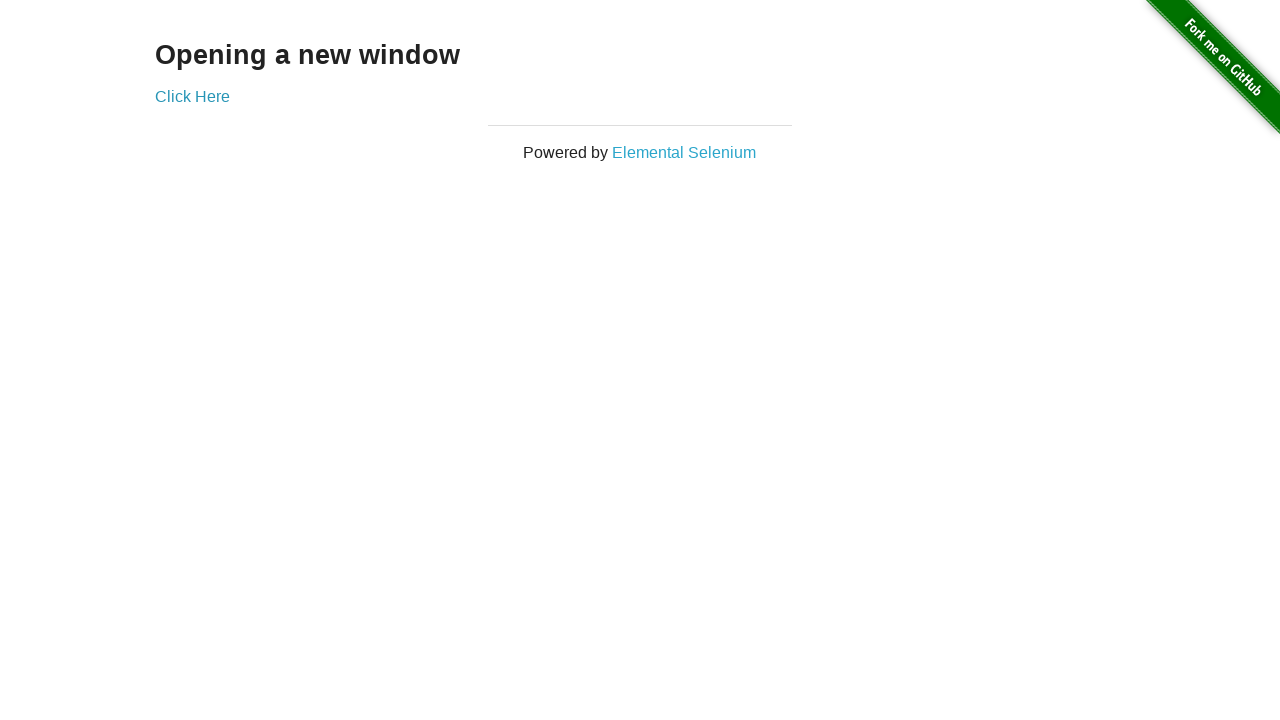

New window finished loading
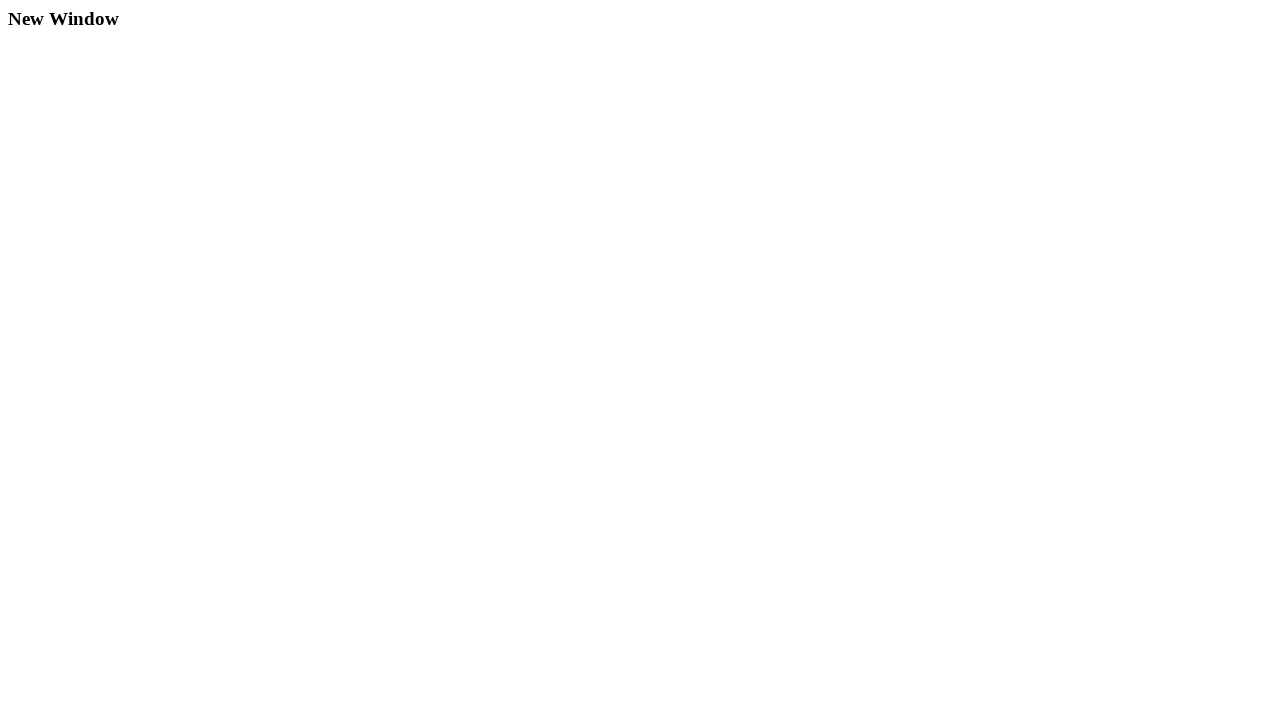

Verified 'New Window' text exists in new page content
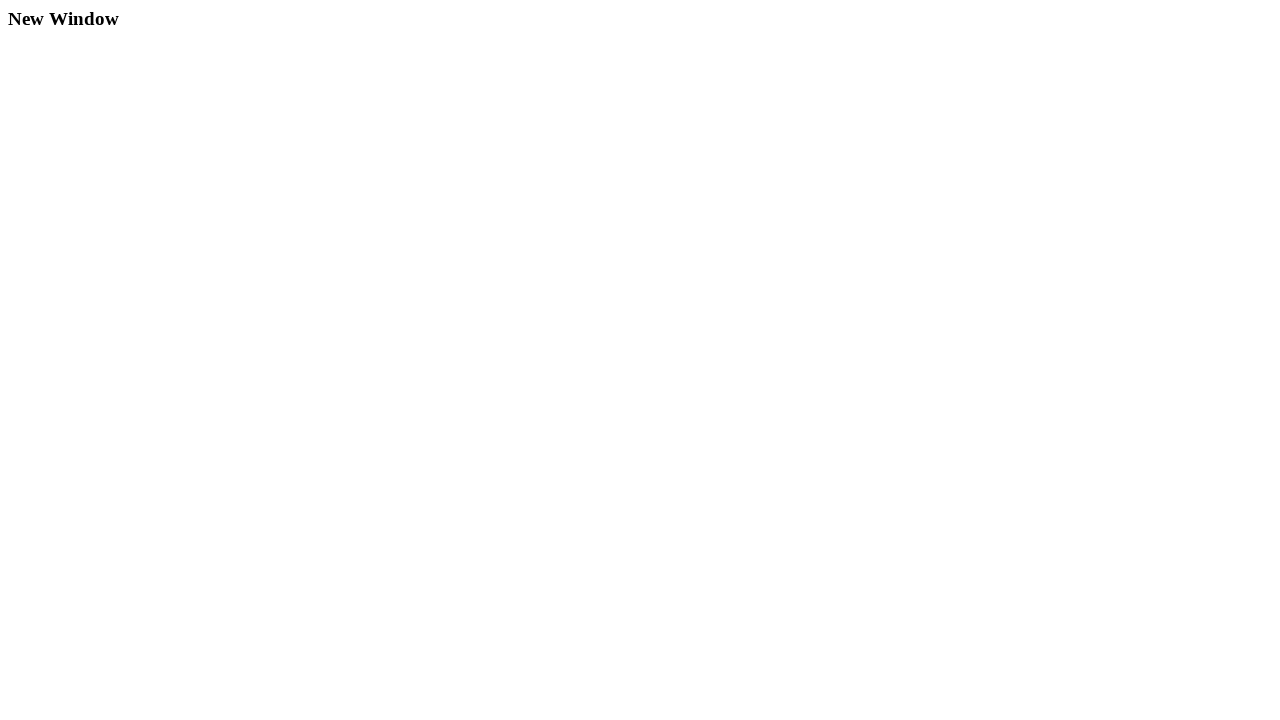

Switched back to original page by bringing it to front
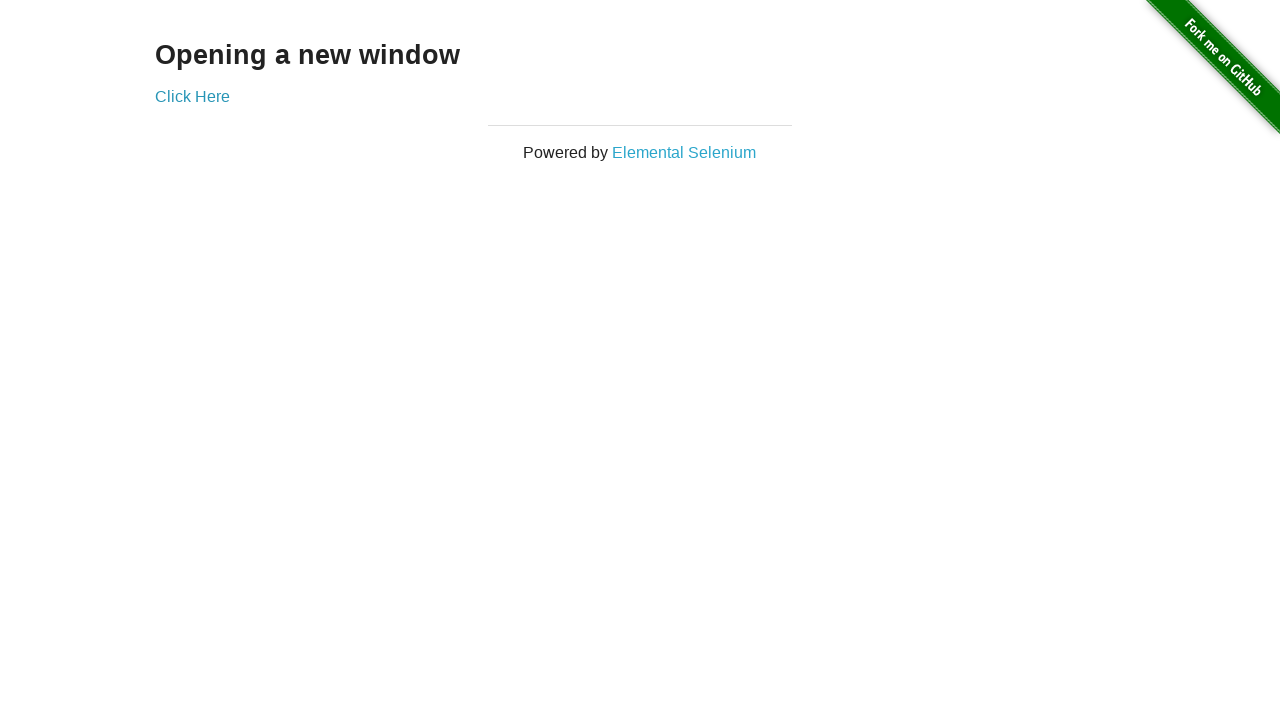

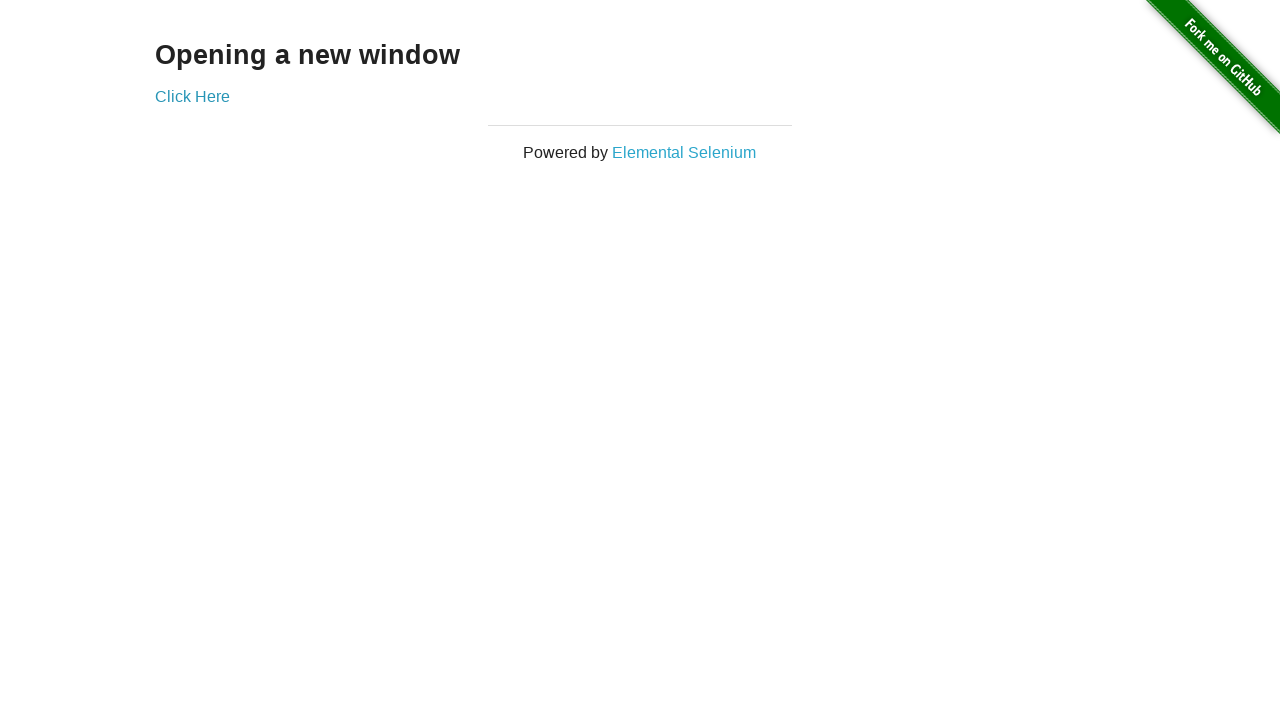